Tests web table functionality by adding a new record with personal information (name, email, age, salary, department), submitting the form, and then searching within the table.

Starting URL: https://demoqa.com/webtables

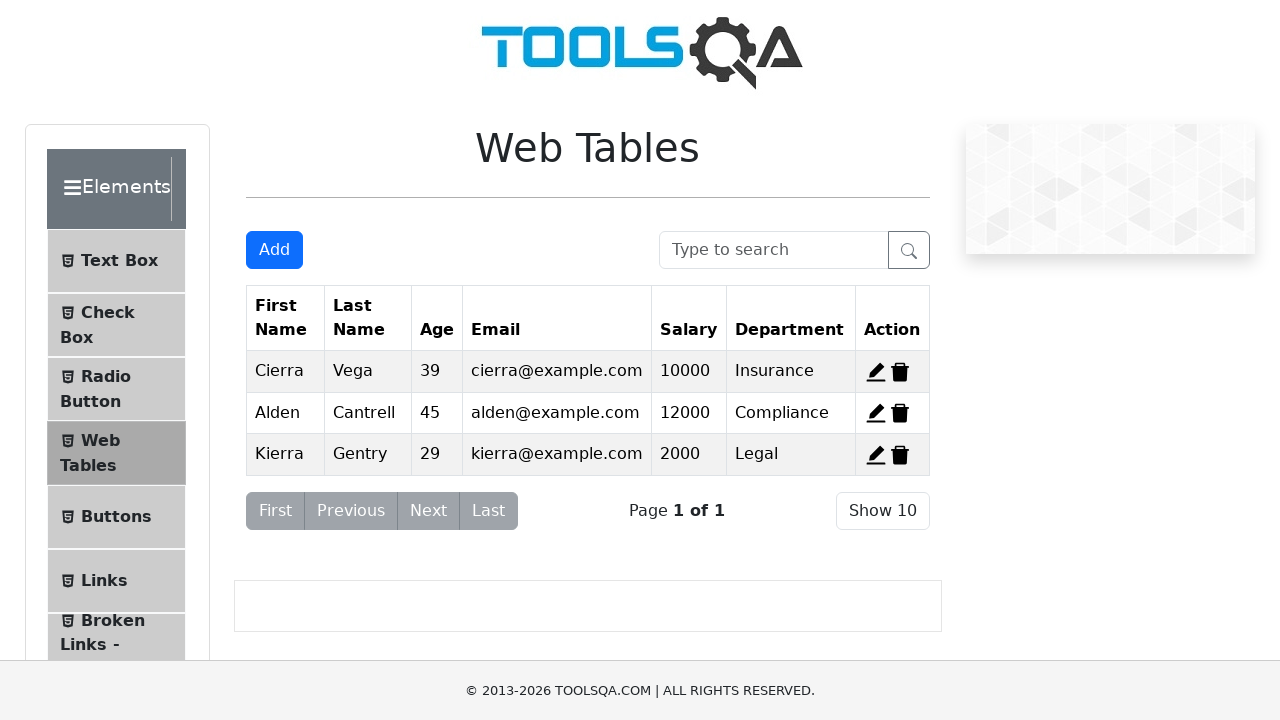

Clicked 'Add New Record' button to open the form at (274, 250) on button#addNewRecordButton
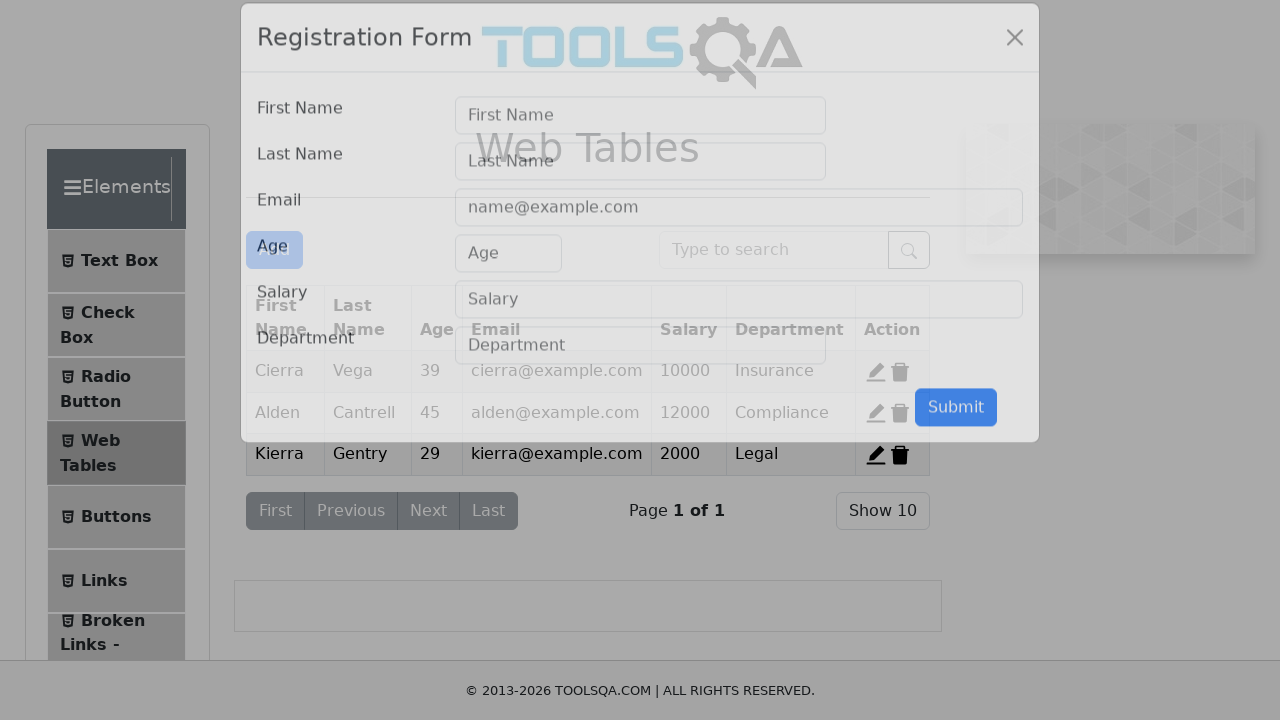

Form modal appeared with firstName field visible
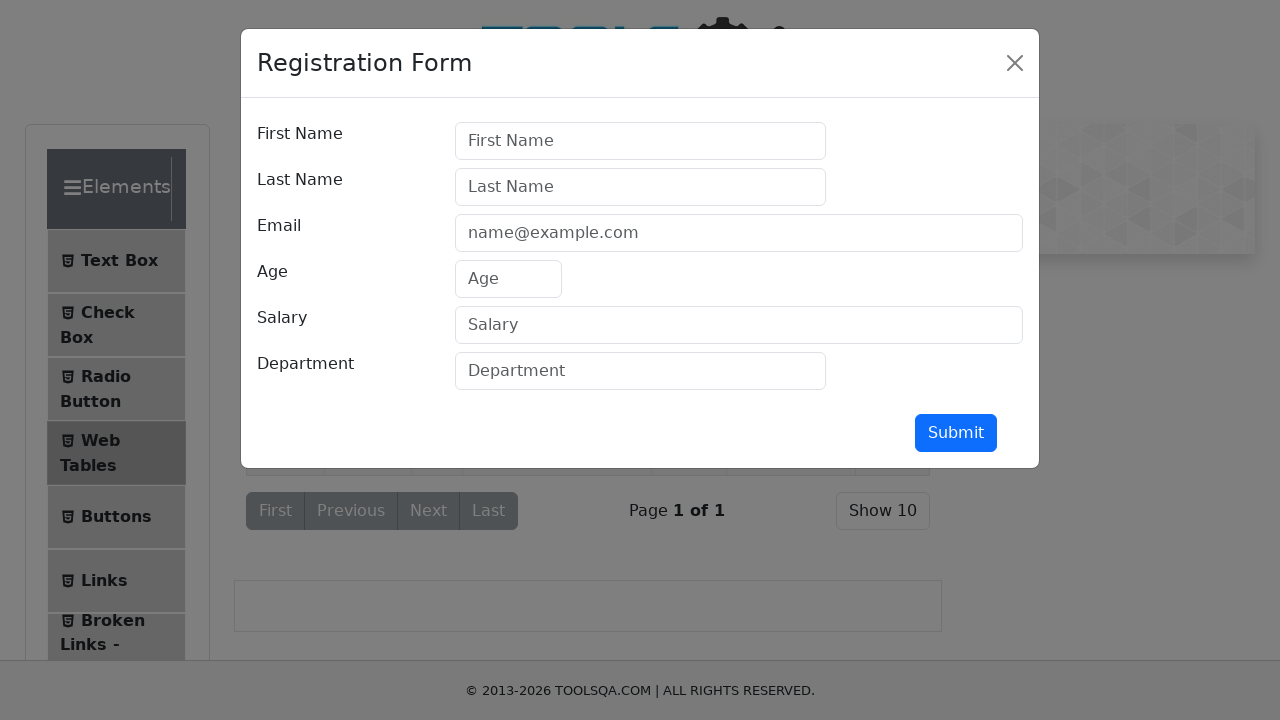

Filled firstName field with 'Gaurang' on input#firstName
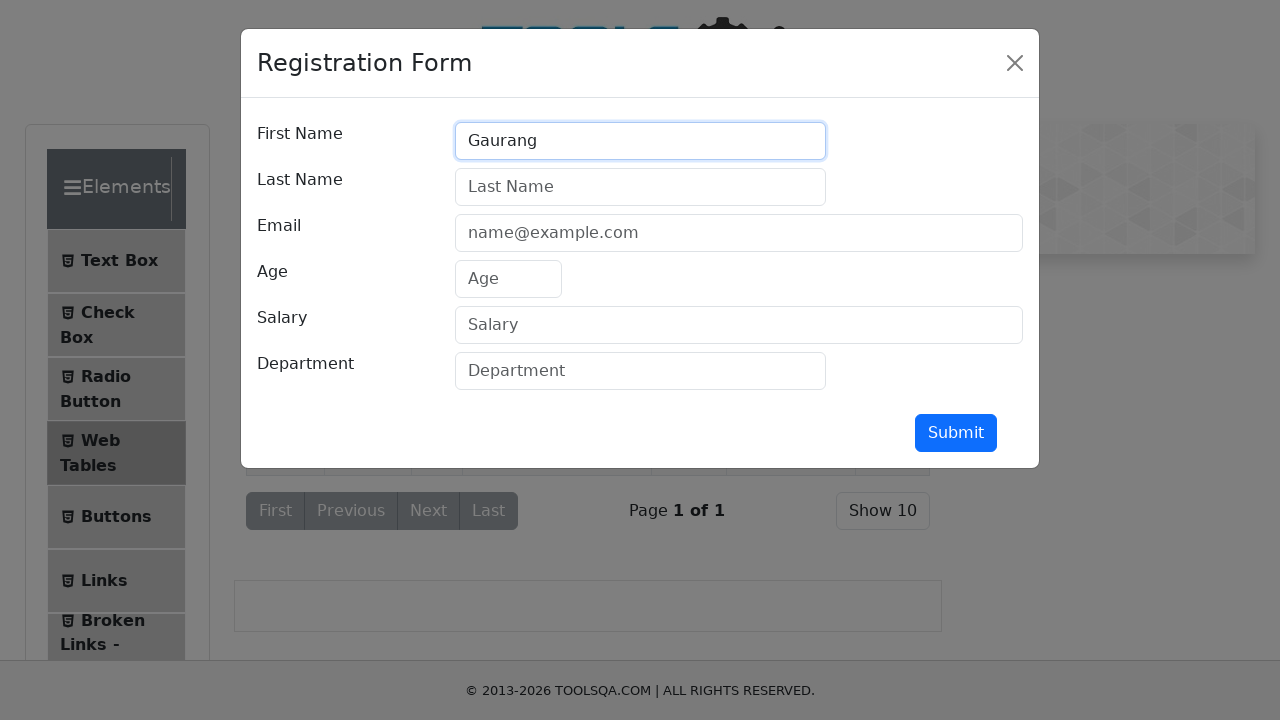

Filled lastName field with 'xyz' on input#lastName
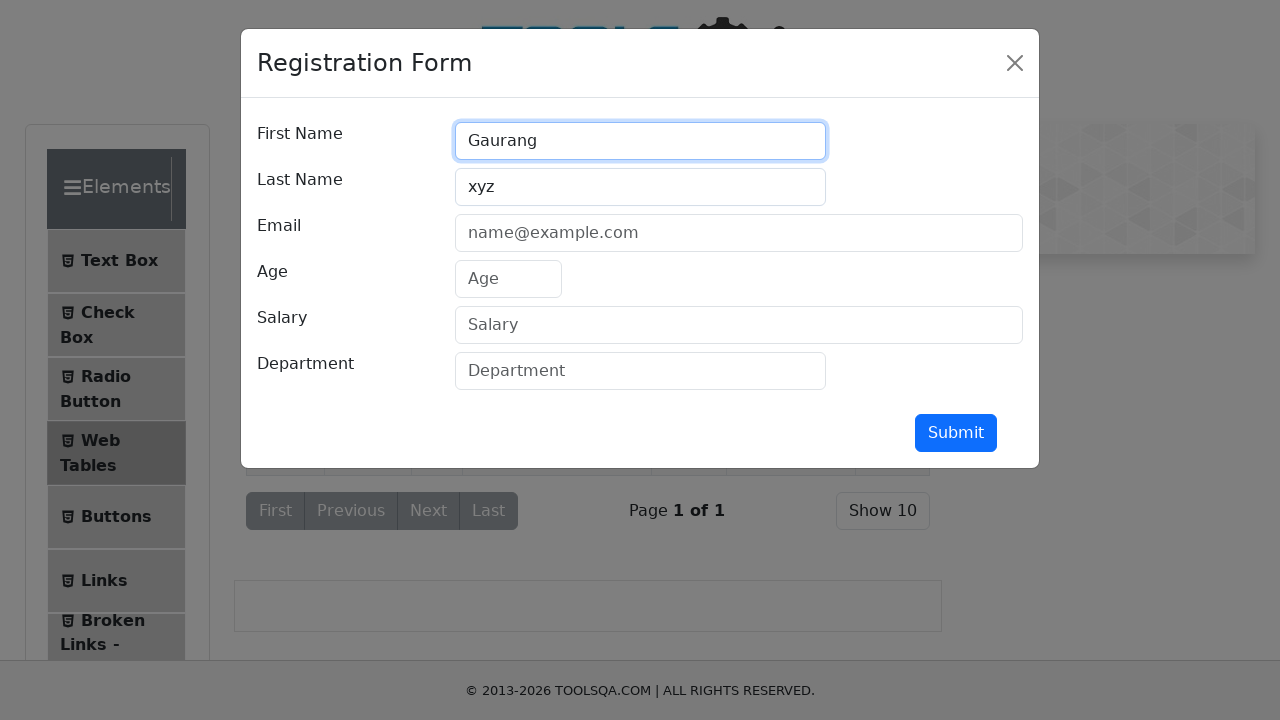

Filled email field with 'Gaurang@gmail.com' on input#userEmail
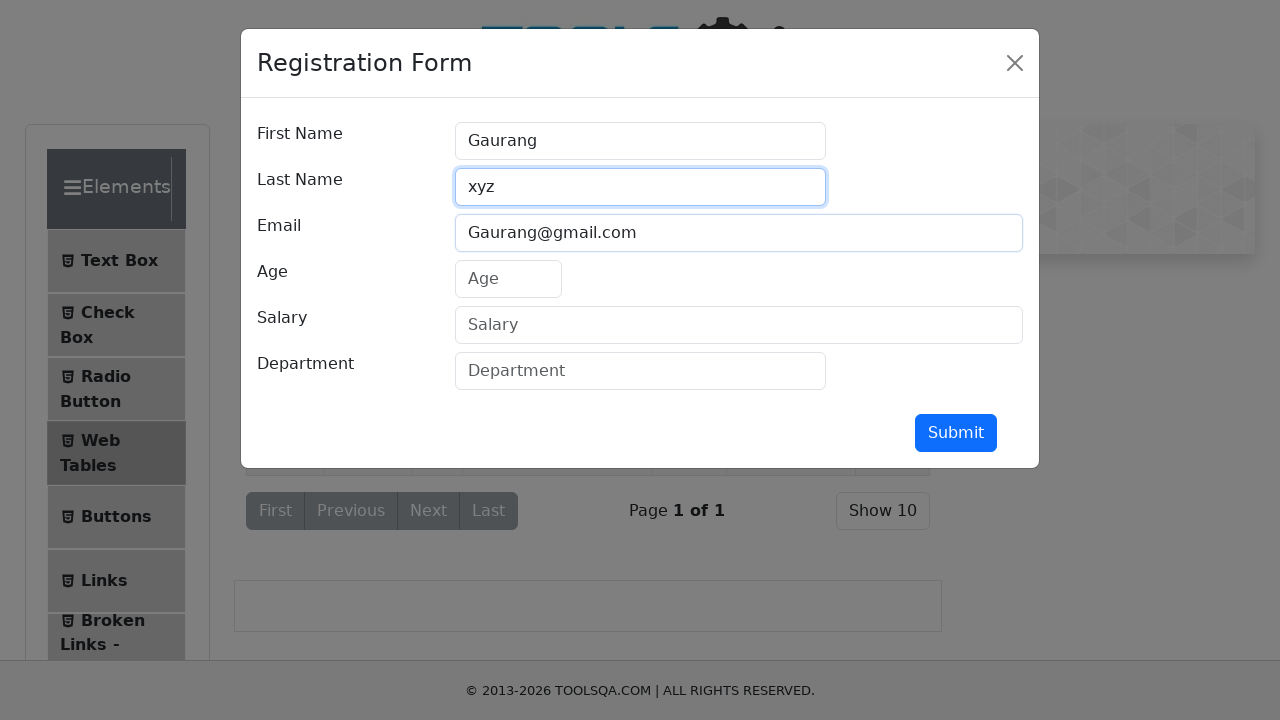

Filled age field with '33' on input#age
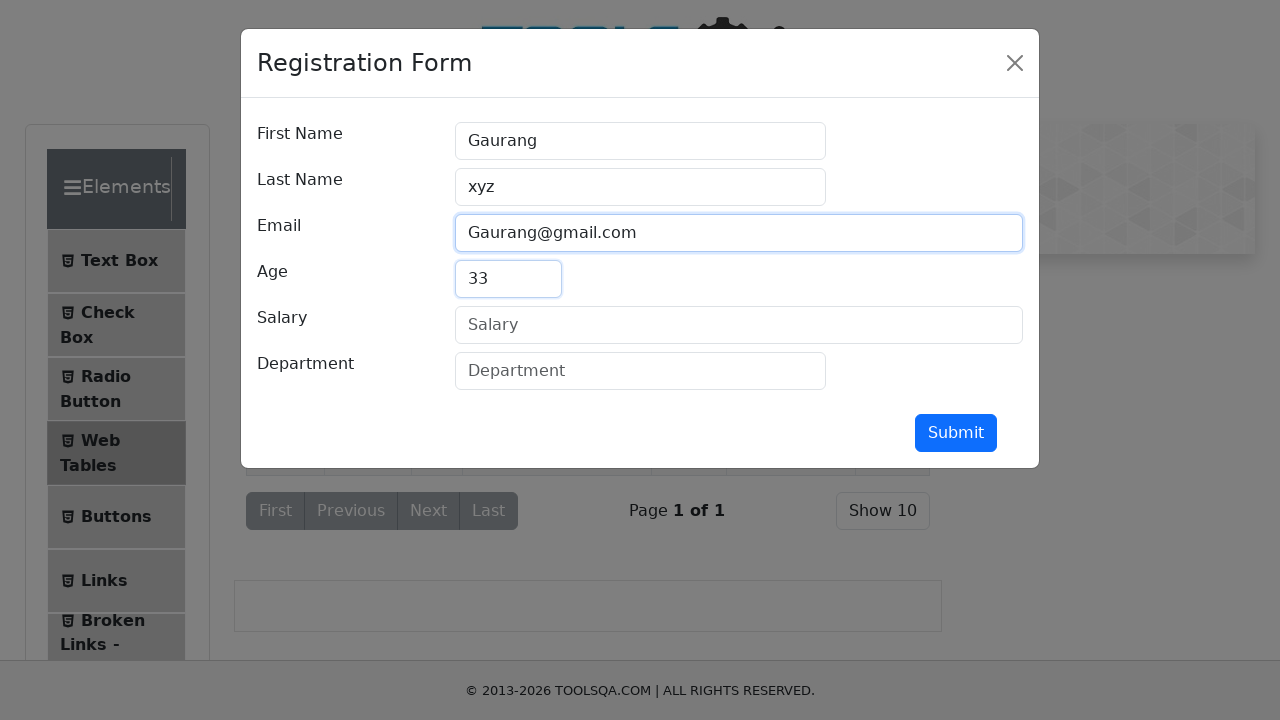

Filled salary field with '30000' on input#salary
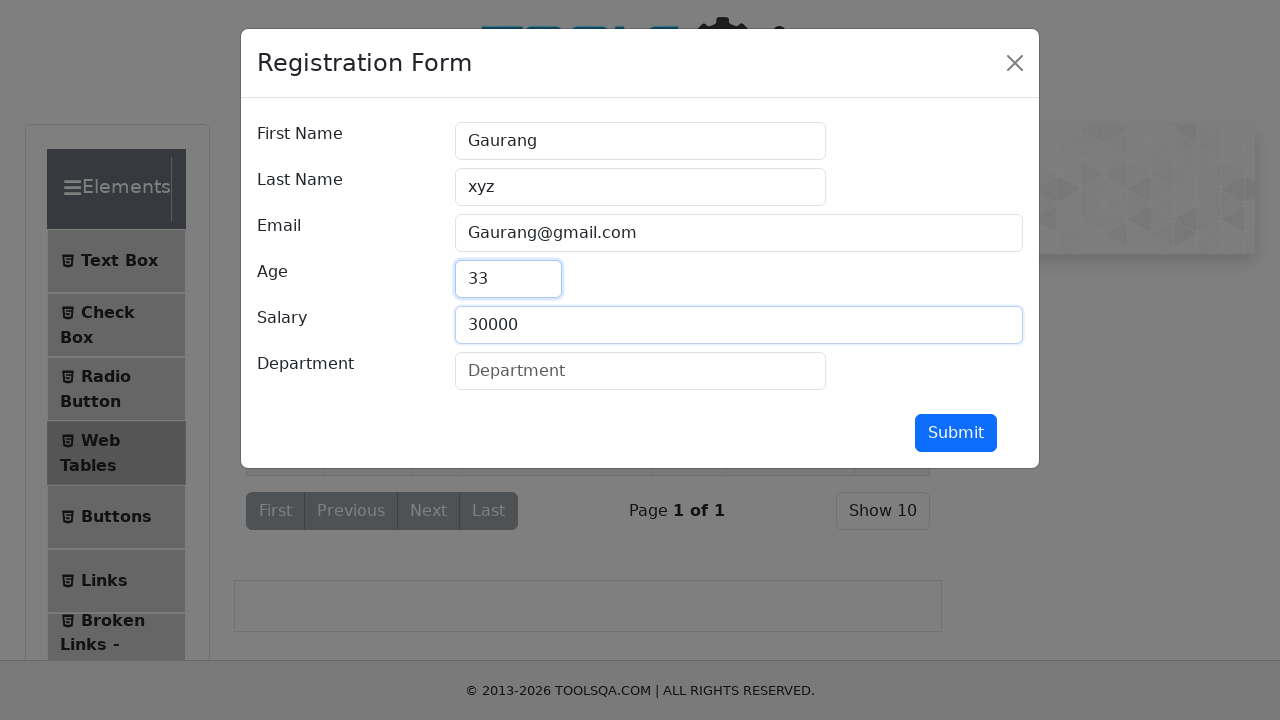

Filled department field with 'IT' on input#department
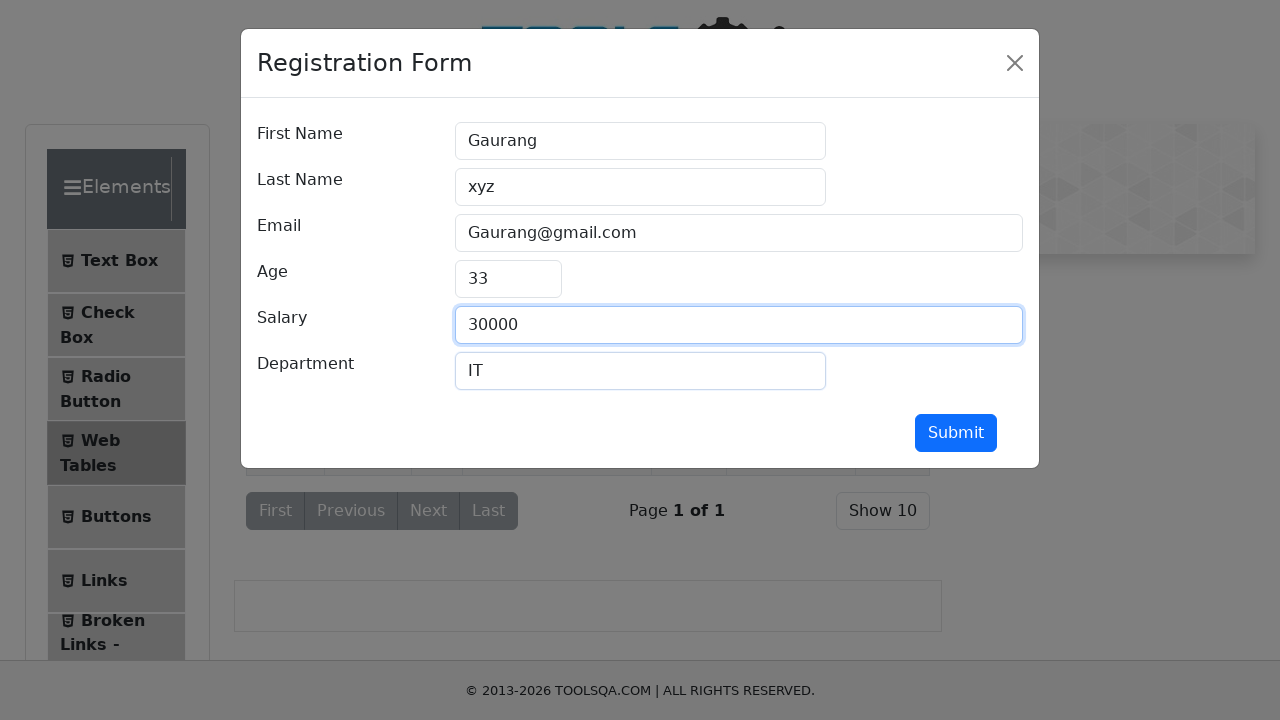

Clicked submit button to add the new record at (956, 433) on button#submit
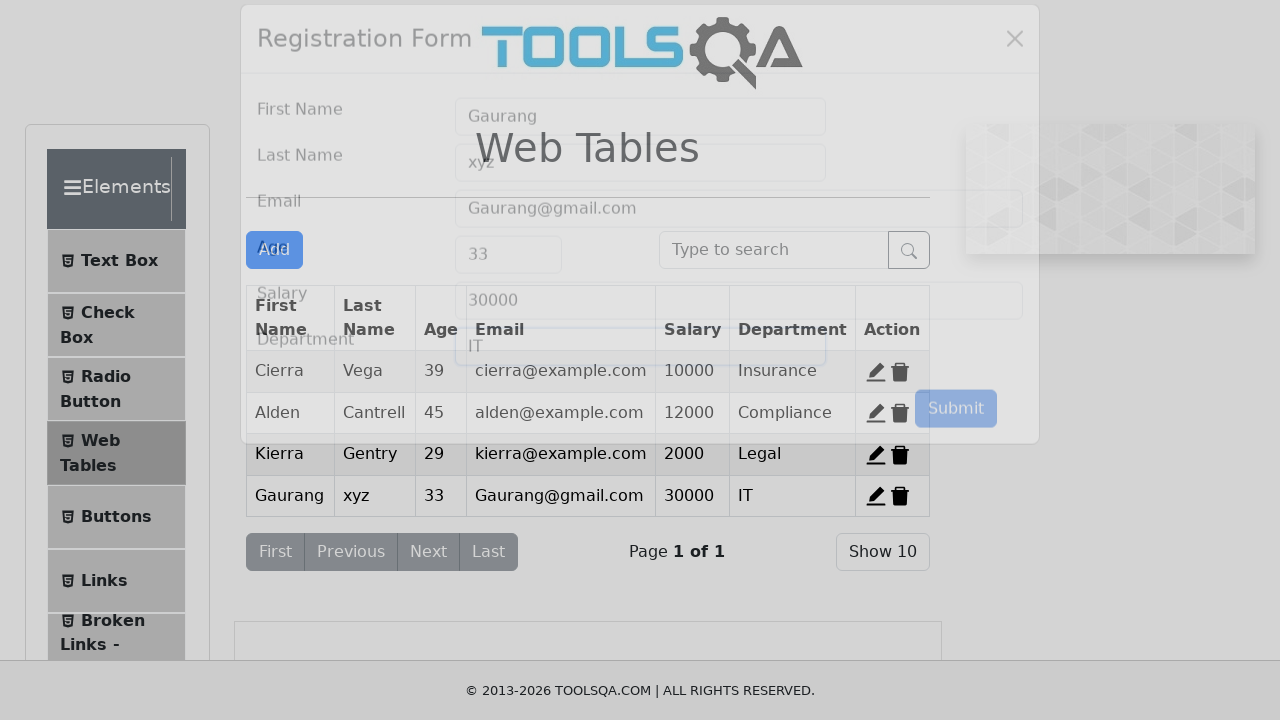

Form modal closed and new record was added to the table
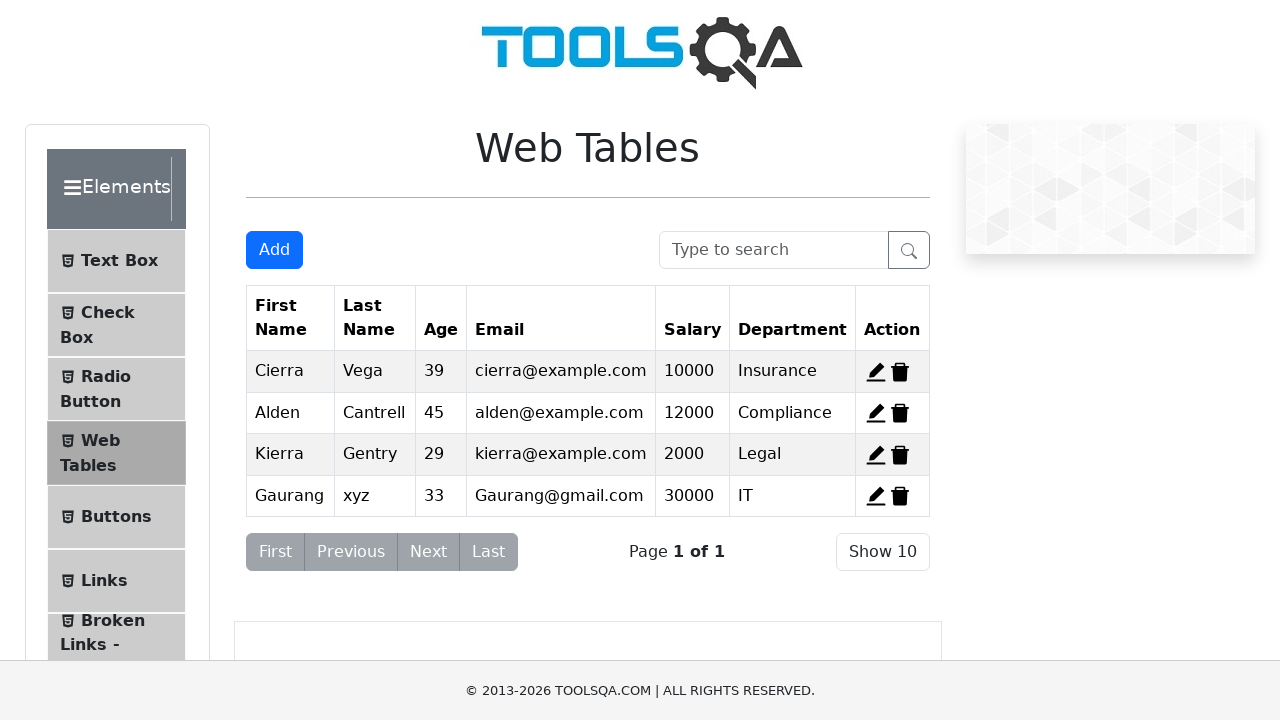

Filled search field with 'a' to filter table records on input[placeholder='Type to search']
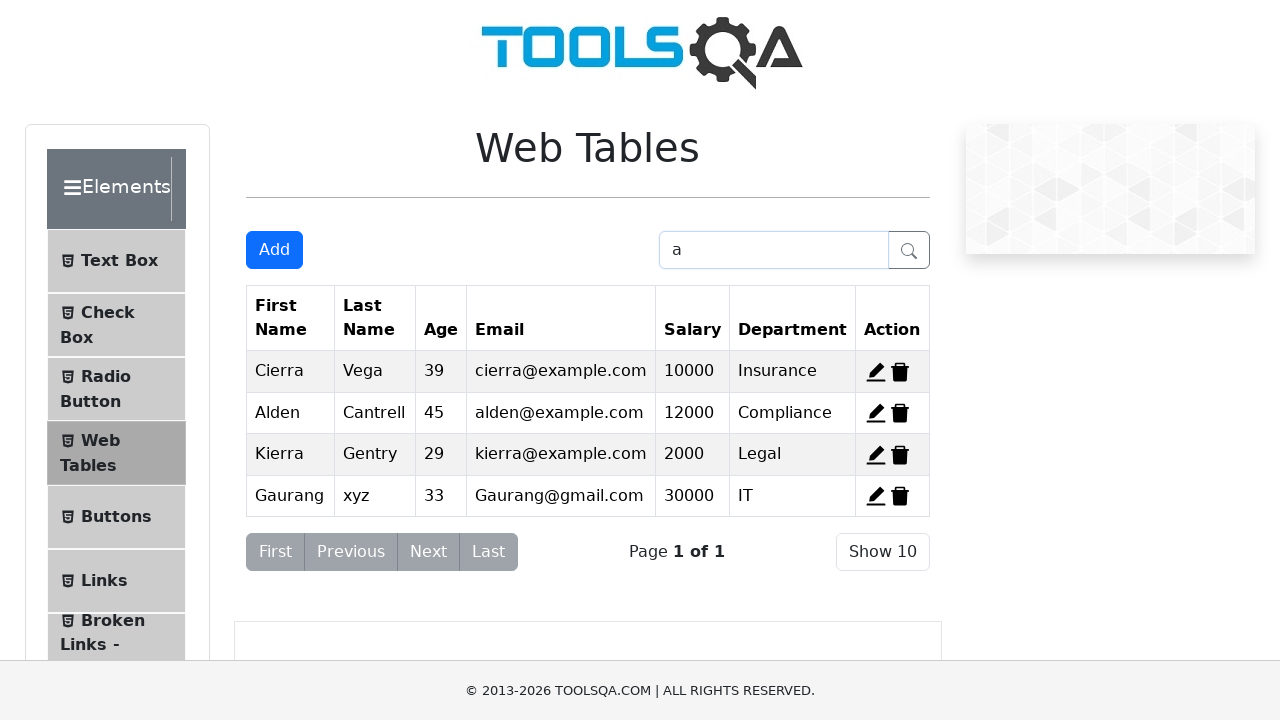

Waited for search results to filter the table
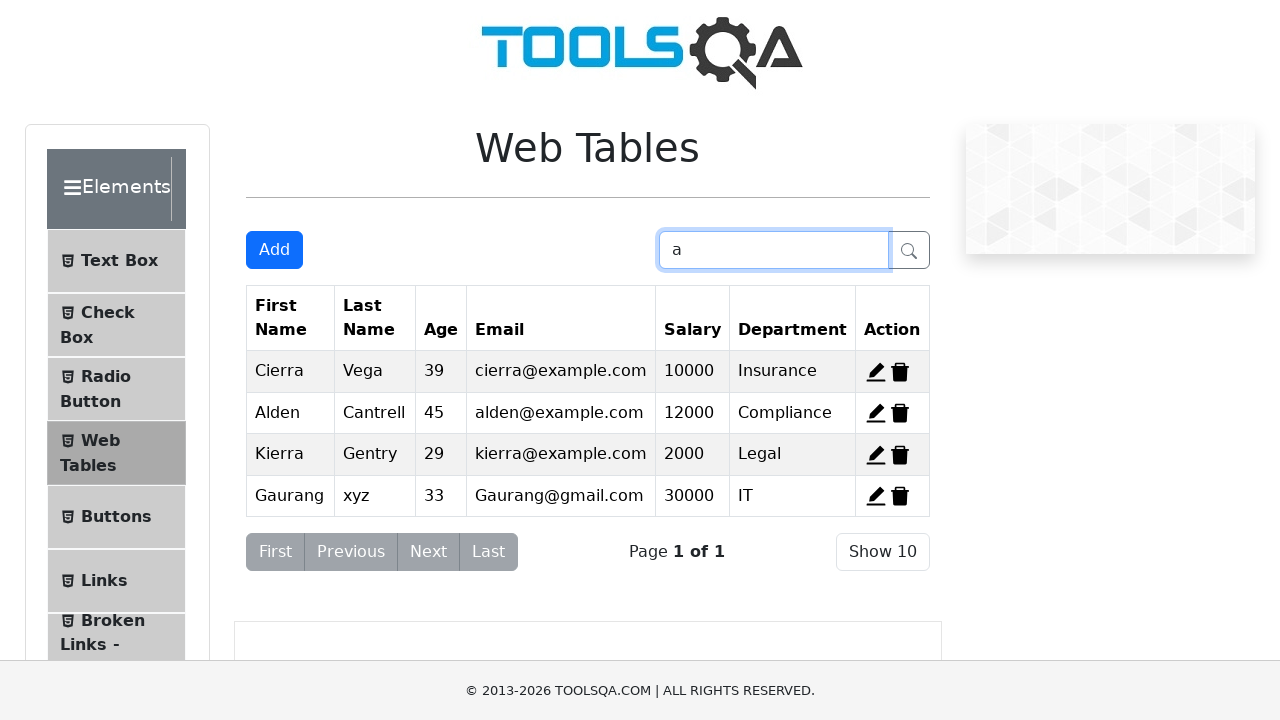

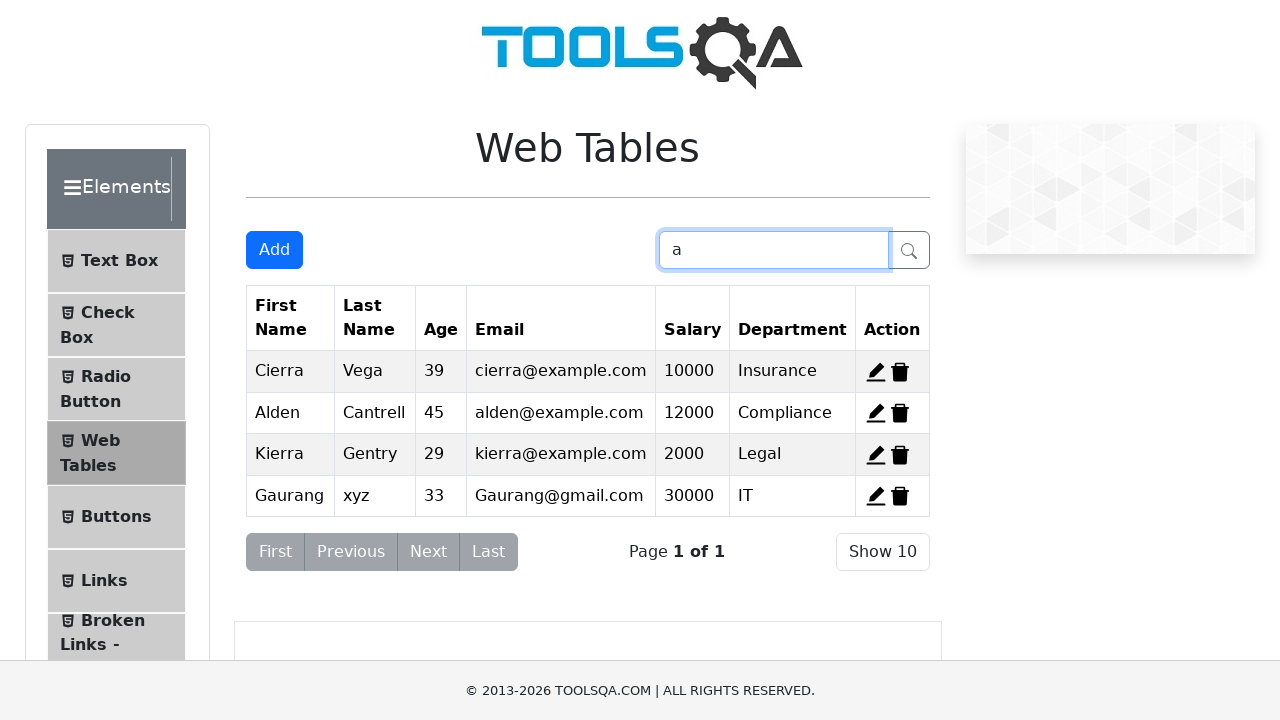